Opens the appointment modal and inserts a date value into the date field

Starting URL: https://test-a-pet.vercel.app/

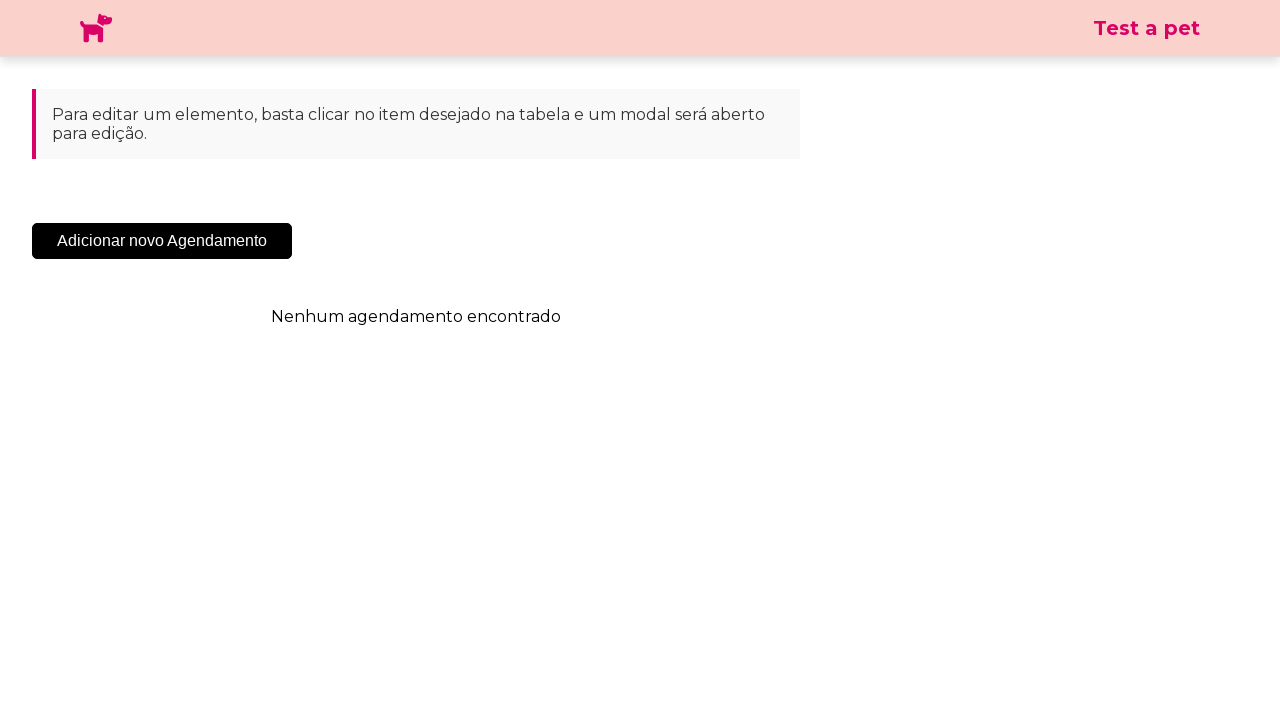

Clicked 'Add New Appointment' button to open appointment modal at (162, 241) on .sc-cHqXqK.kZzwzX
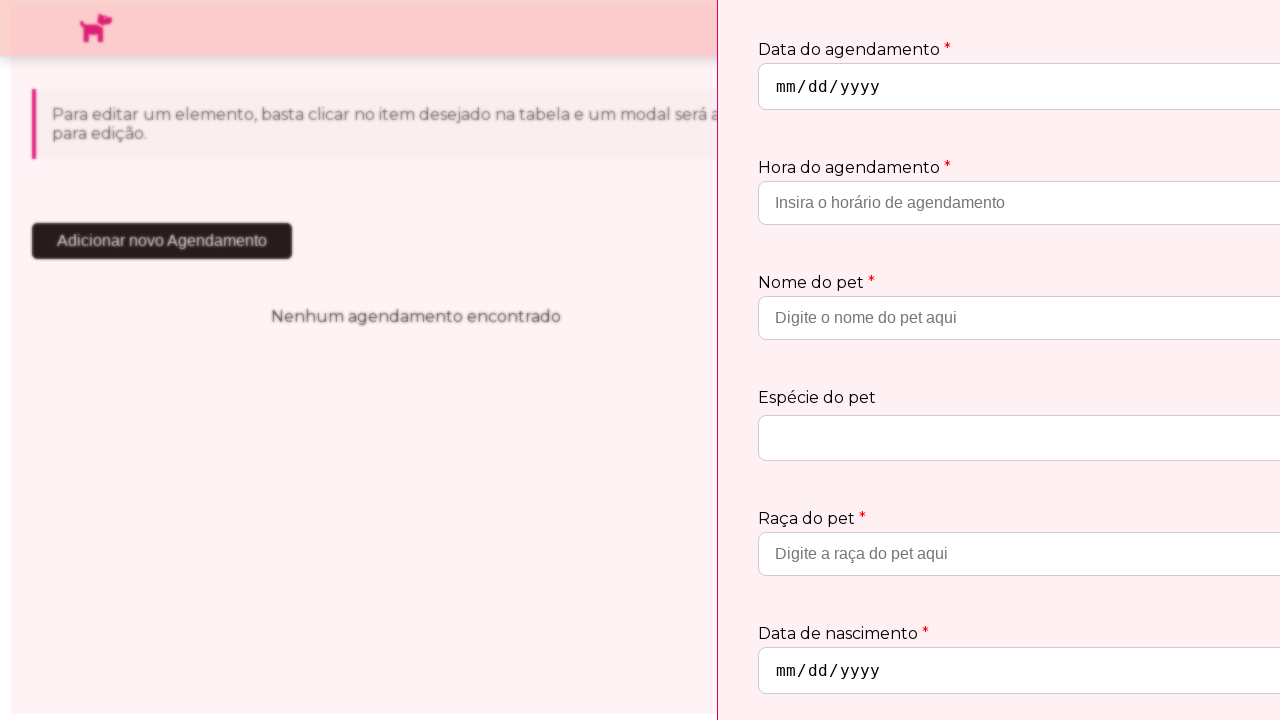

Date input field appeared in the appointment modal
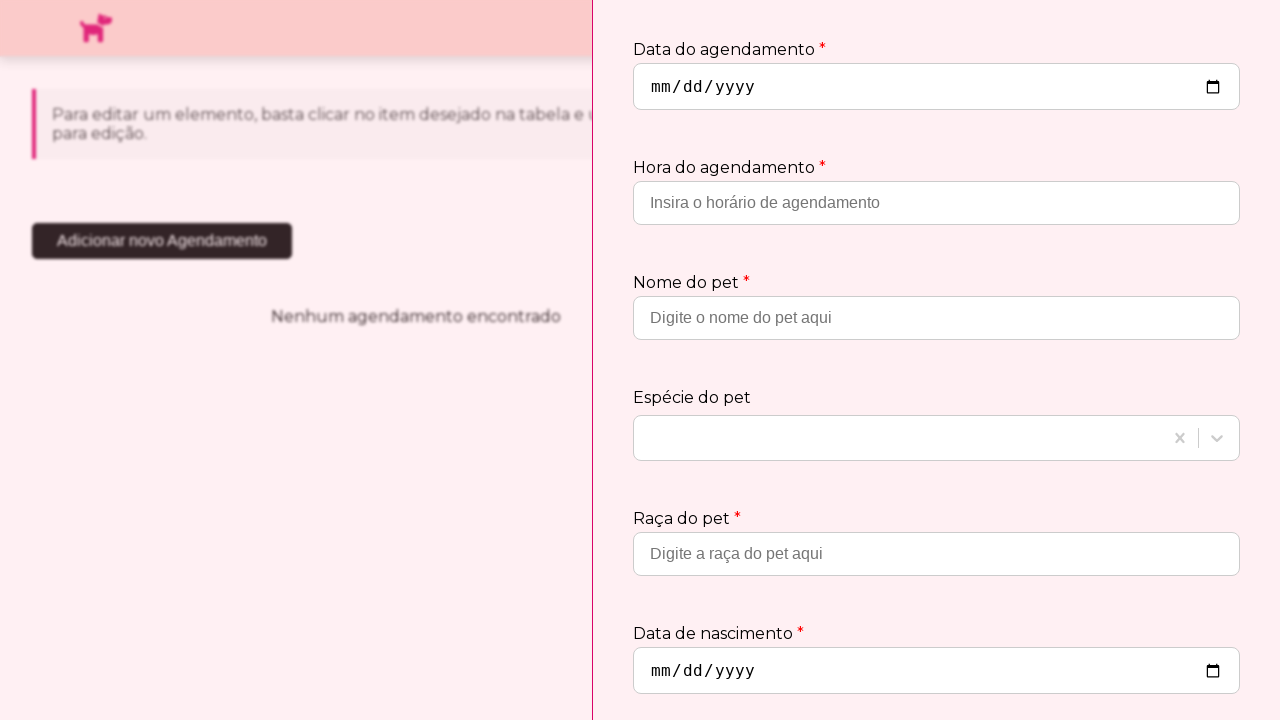

Filled date field with '2030-10-10' on input[type='date']
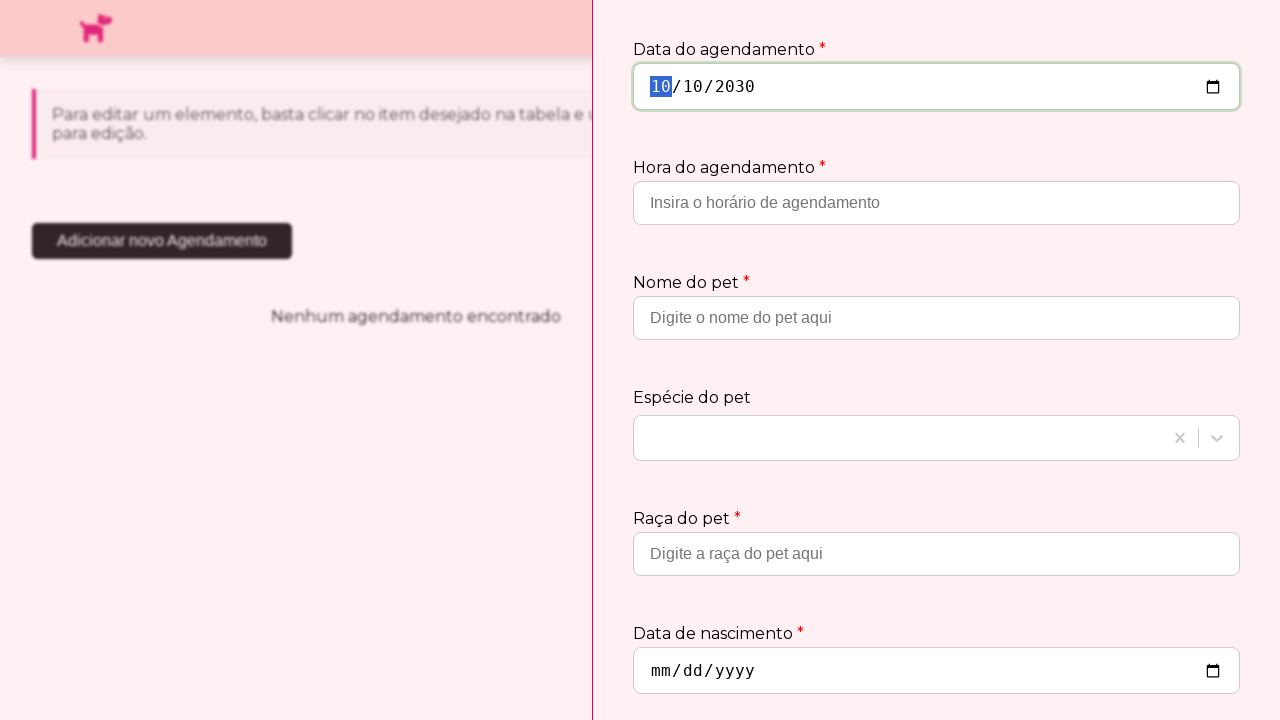

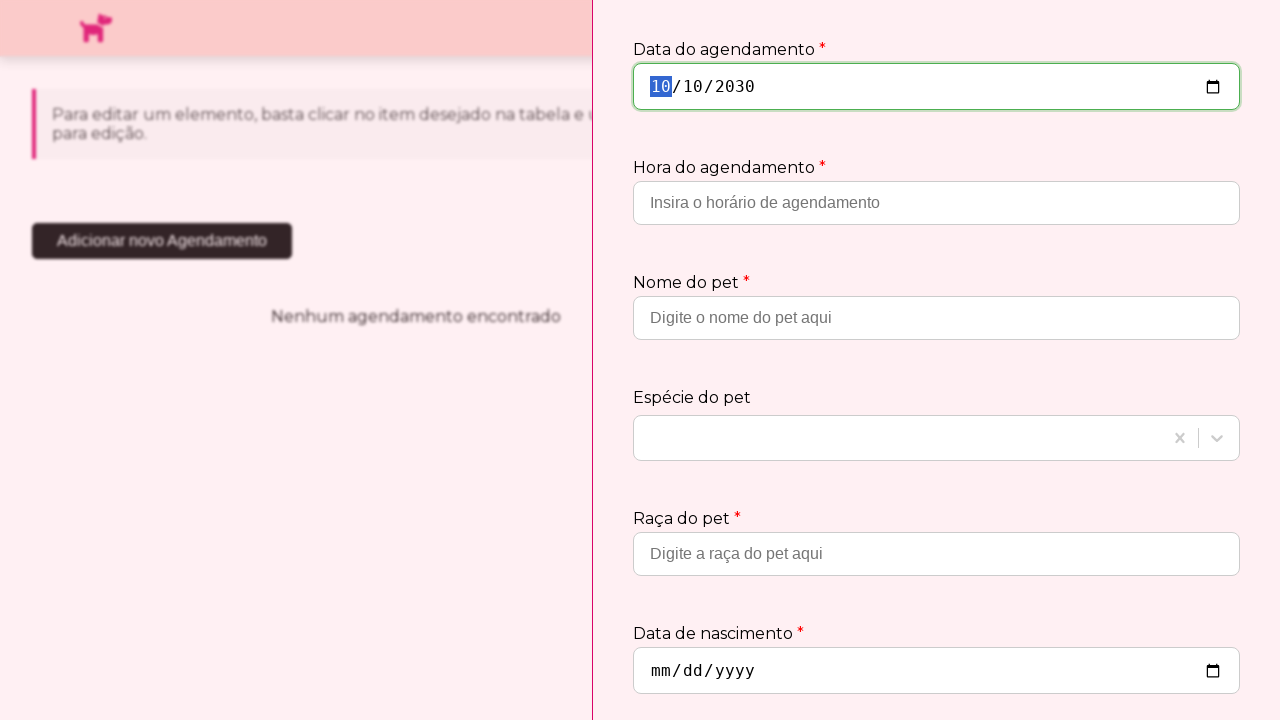